Interacts with a shadow DOM element on a book app by finding and filling an input field within the shadow root

Starting URL: https://books-pwakit.appspot.com/

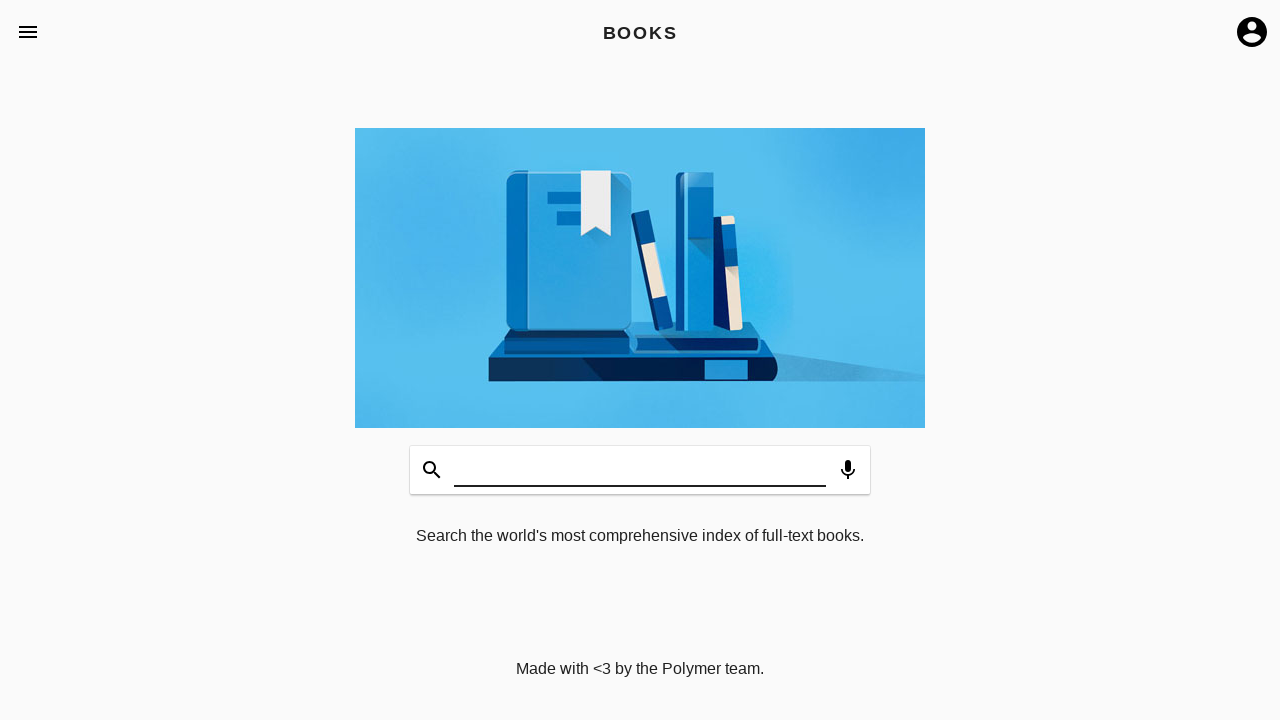

Waited for book app element with apptitle='BOOKS' to be present
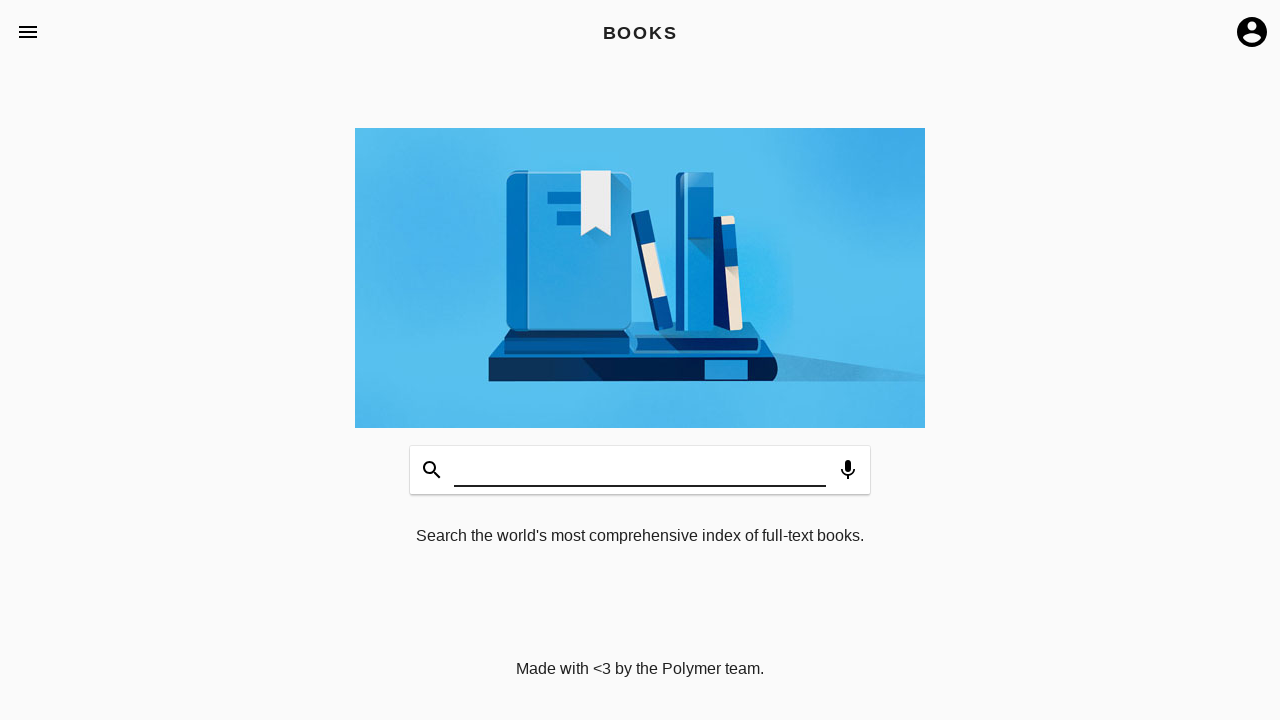

Filled shadow DOM input field with 'Hello' on book-app[apptitle='BOOKS'] >> #input
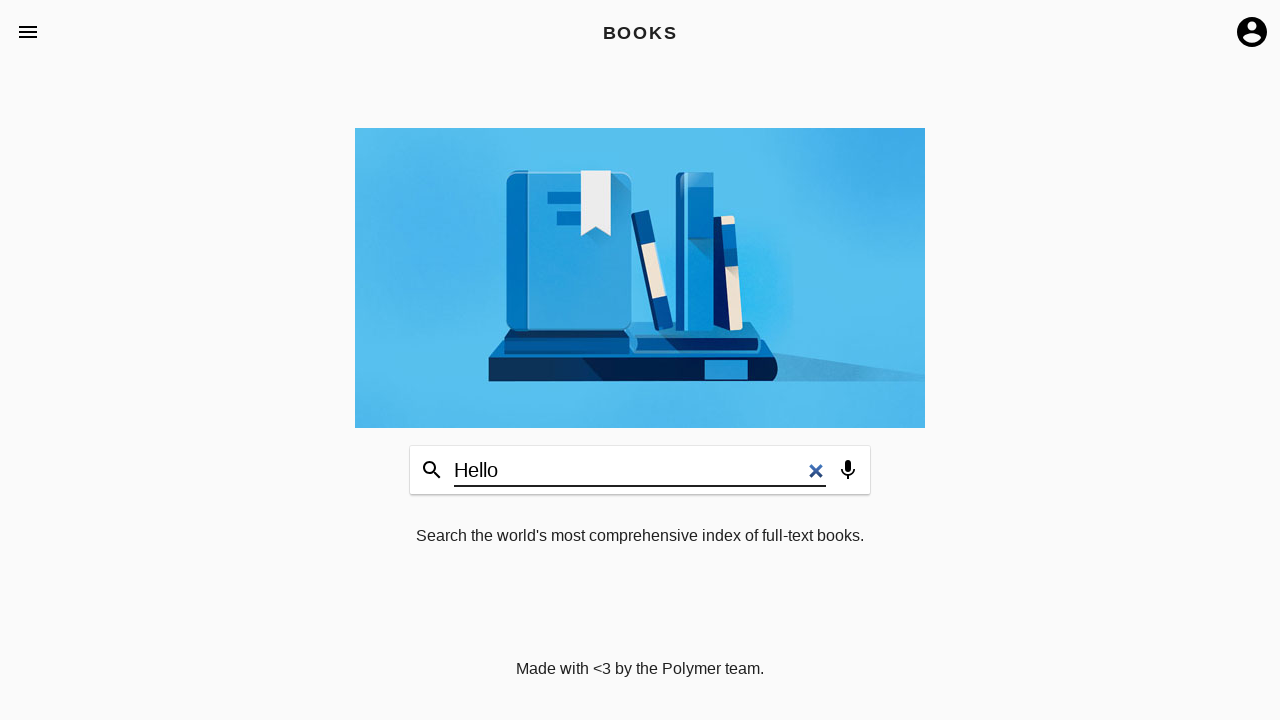

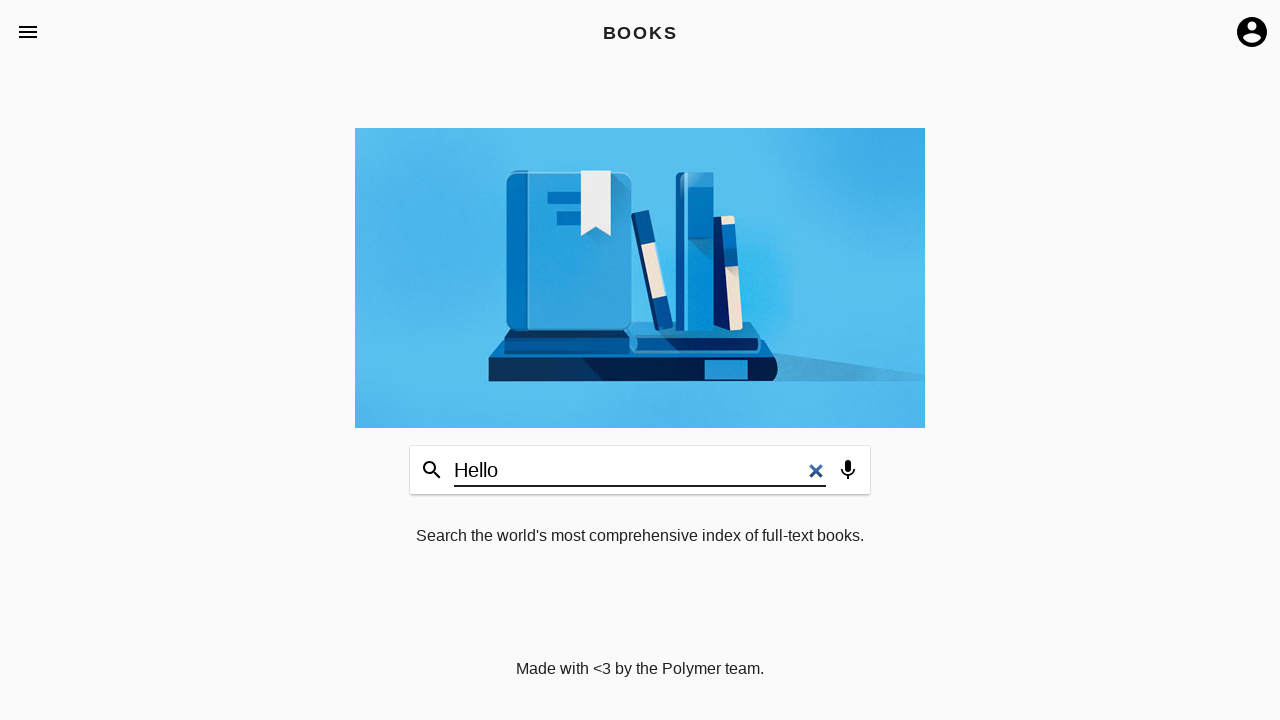